Tests calculator addition with decimal inputs 1.99 and 0.959, expecting result 2.949

Starting URL: https://testsheepnz.github.io/BasicCalculator.html#main-body

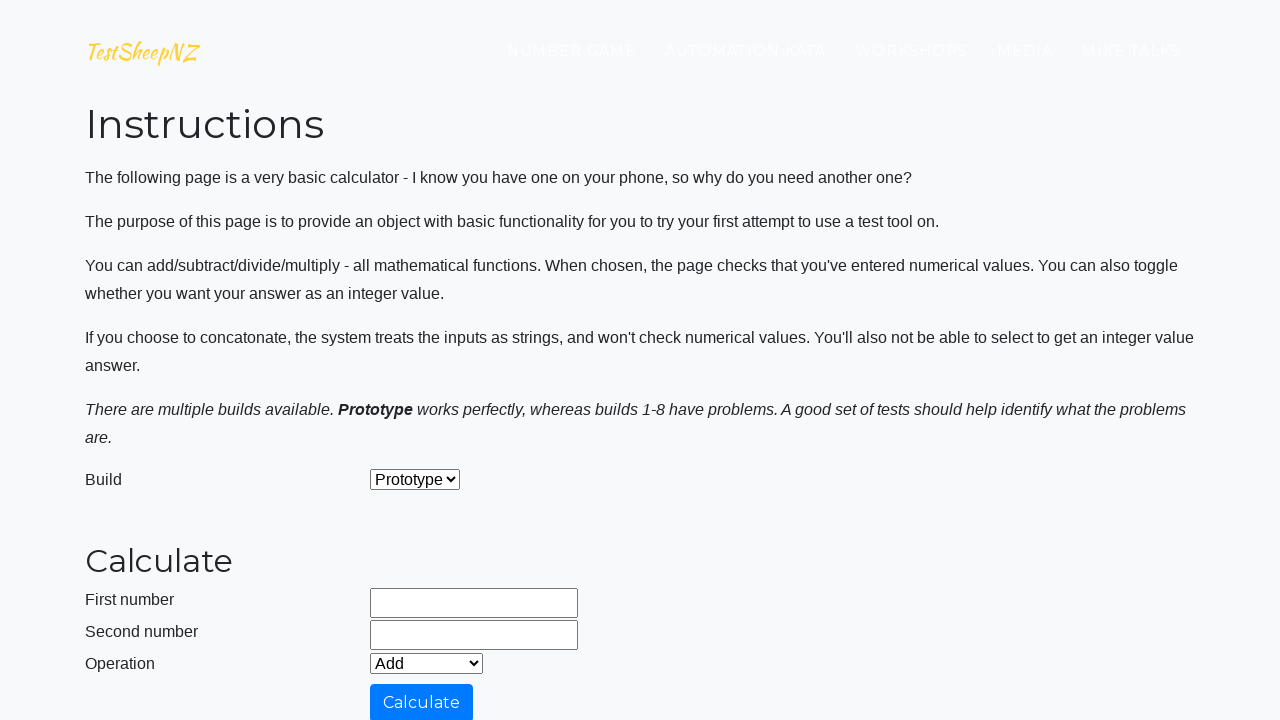

Filled first number field with 1.99 on #number1Field
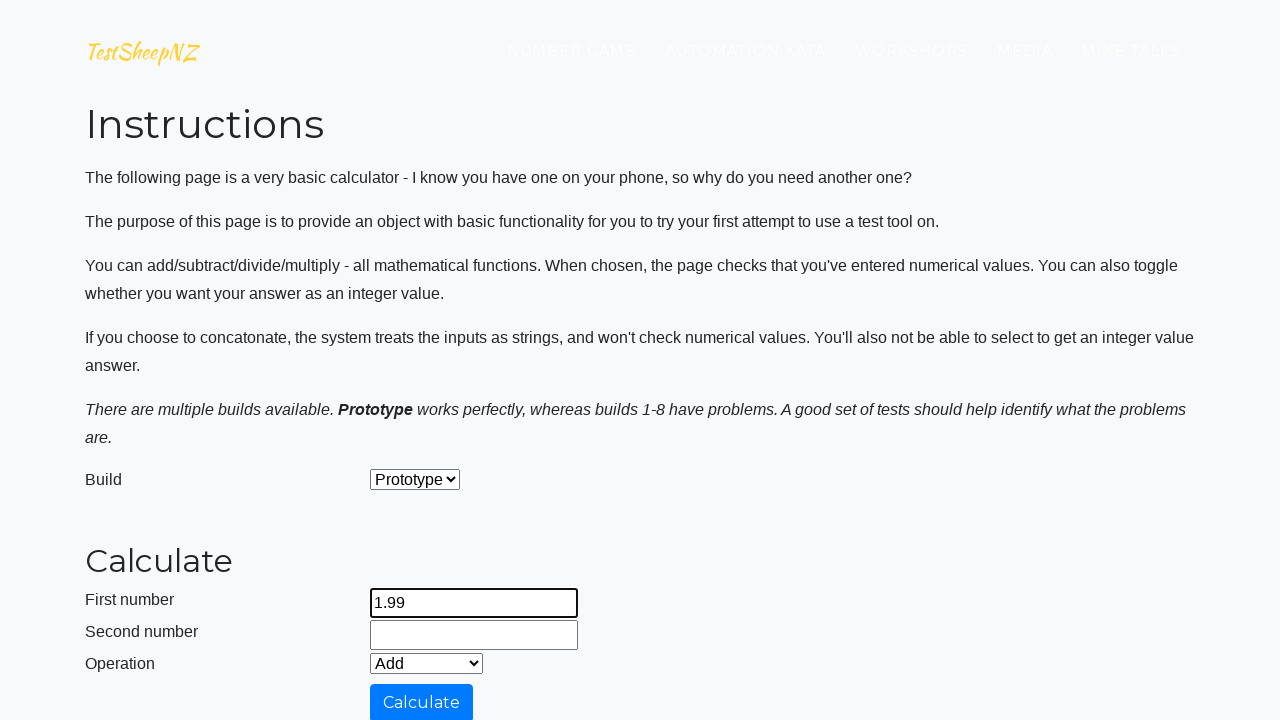

Filled second number field with 0.959 on #number2Field
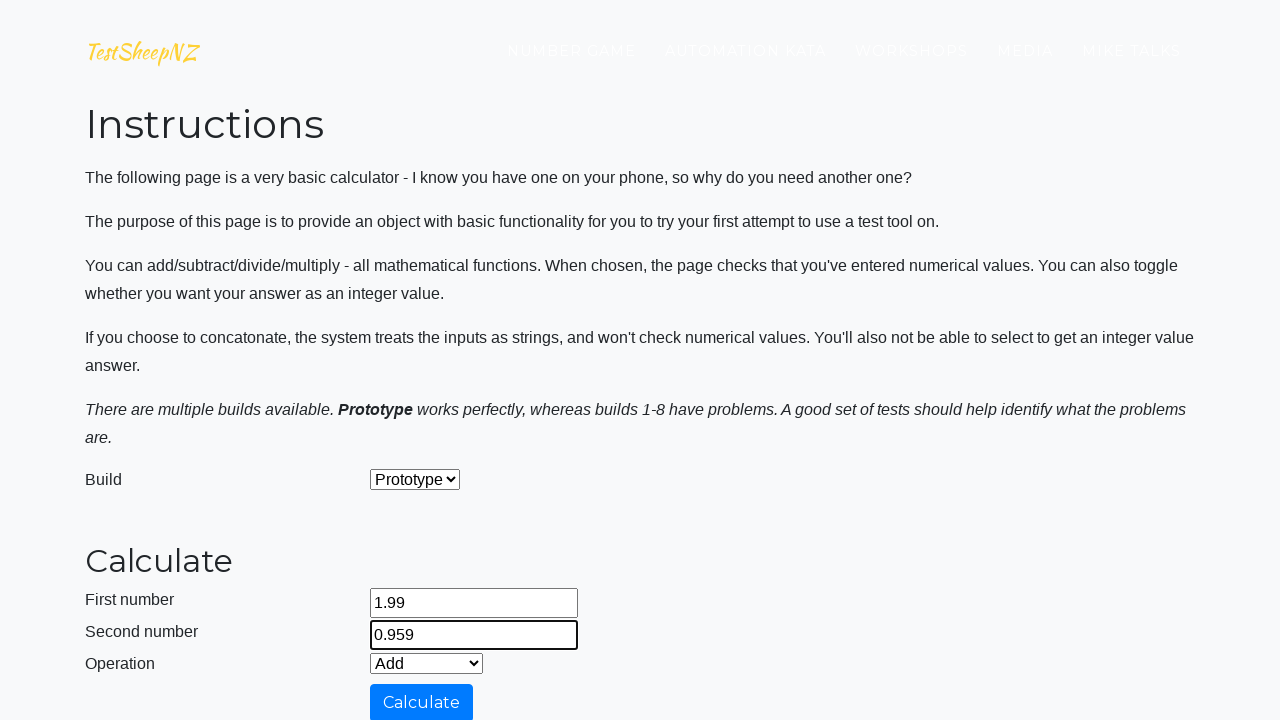

Clicked calculate button to perform addition at (422, 701) on #calculateButton
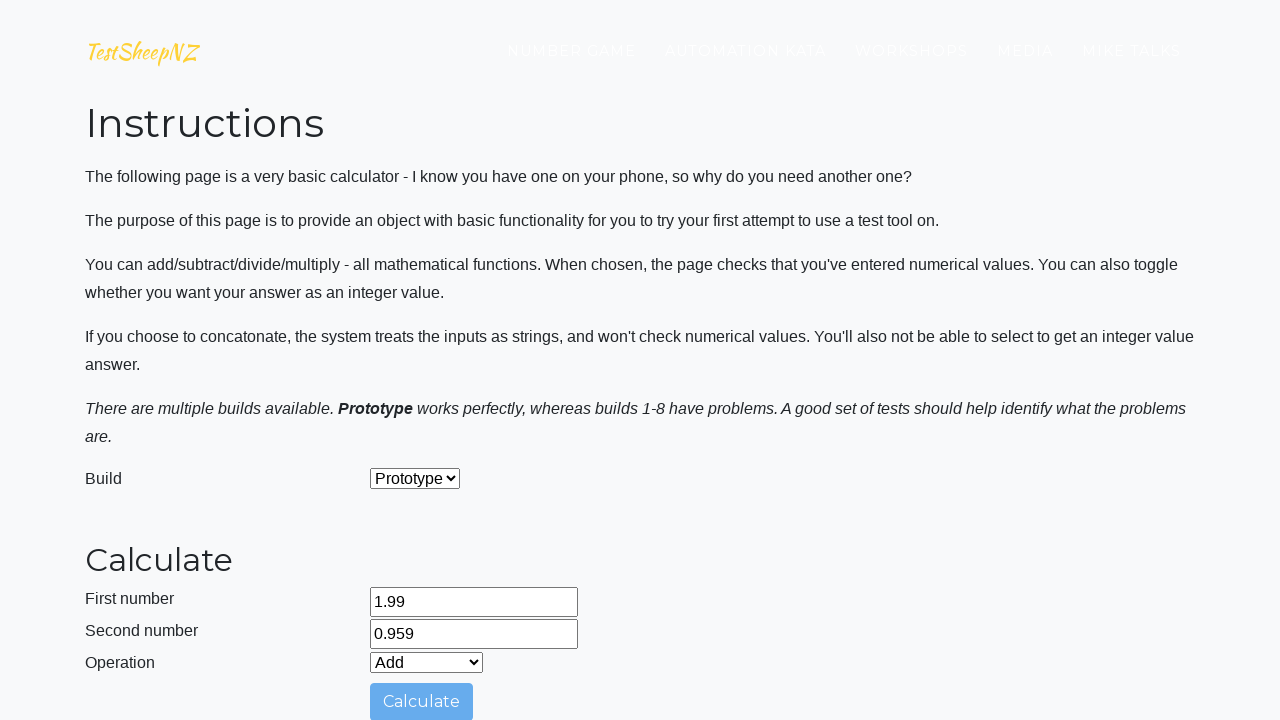

Result field appeared with answer 2.949
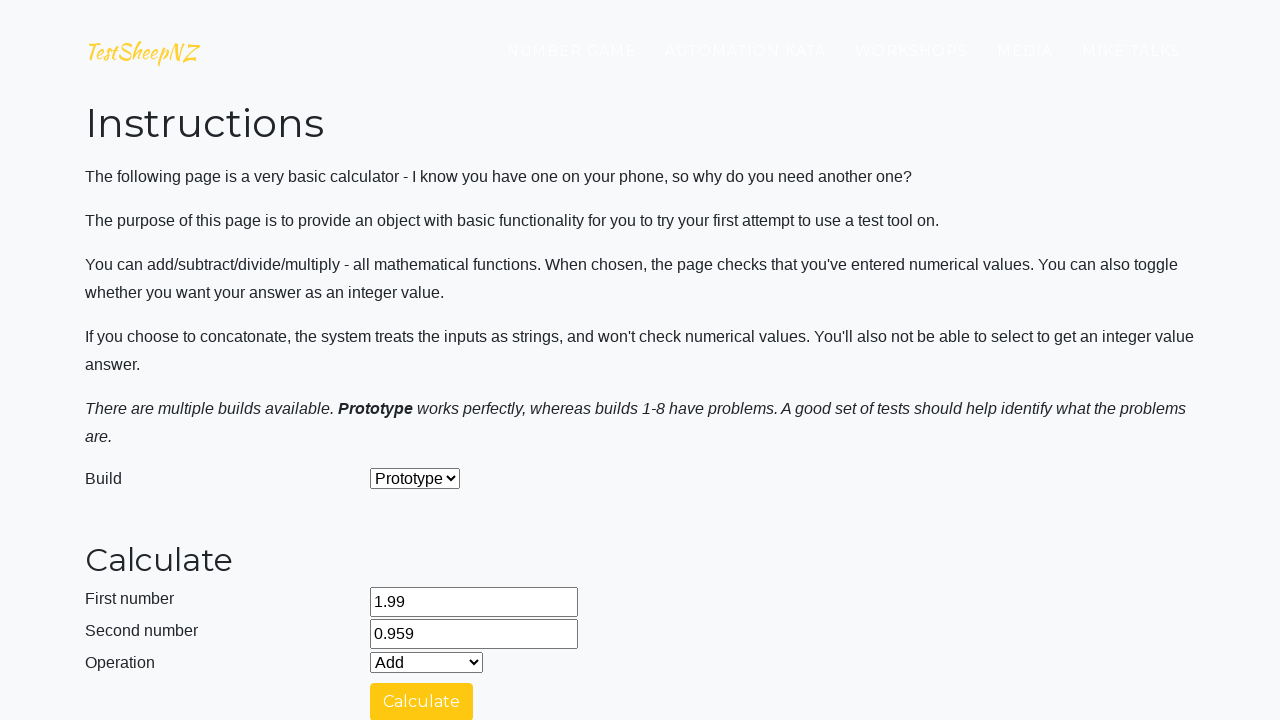

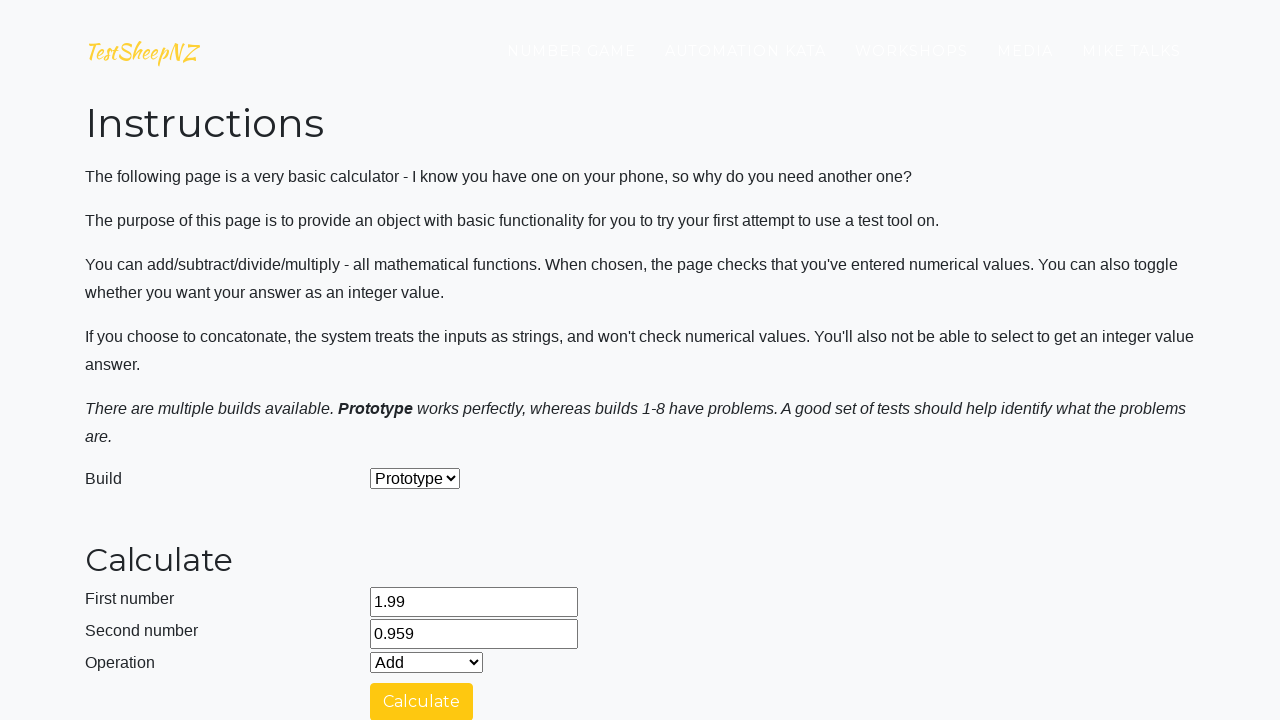